Tests JavaScript alert handling by clicking a button that triggers an alert popup and then accepting/dismissing the alert

Starting URL: https://demoqa.com/alerts

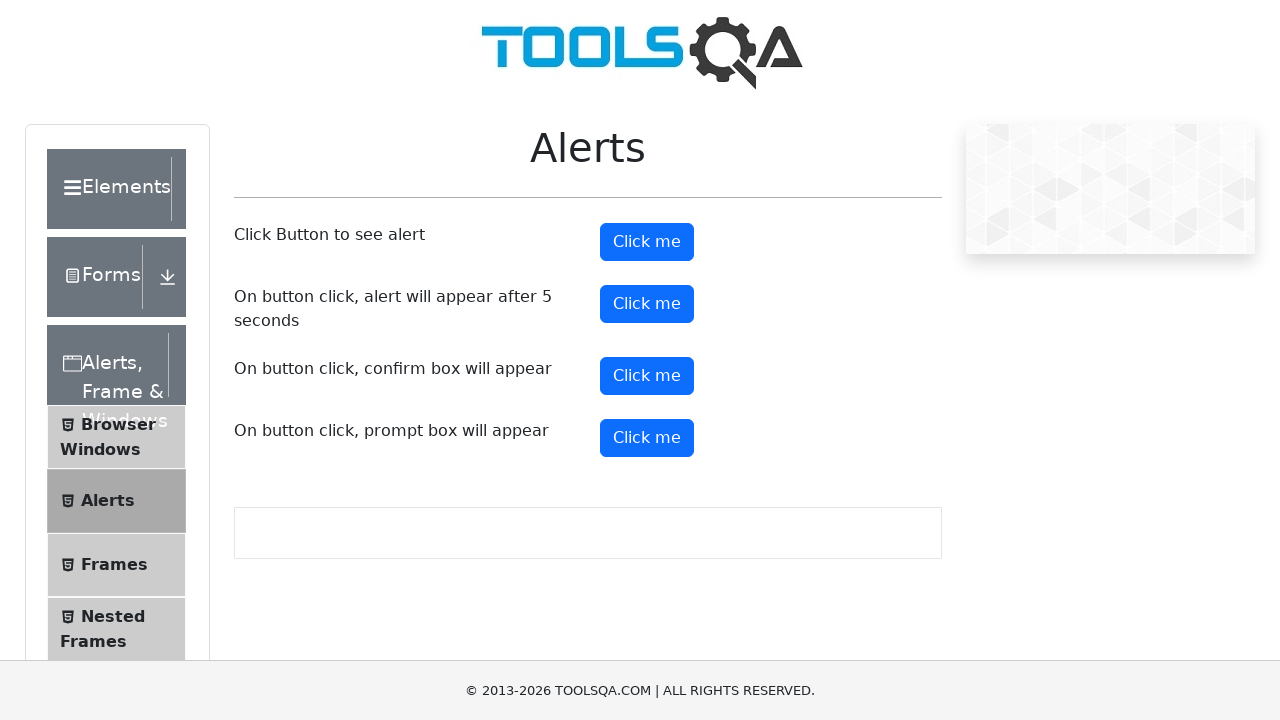

Clicked alert button to trigger JavaScript popup at (647, 242) on button#alertButton
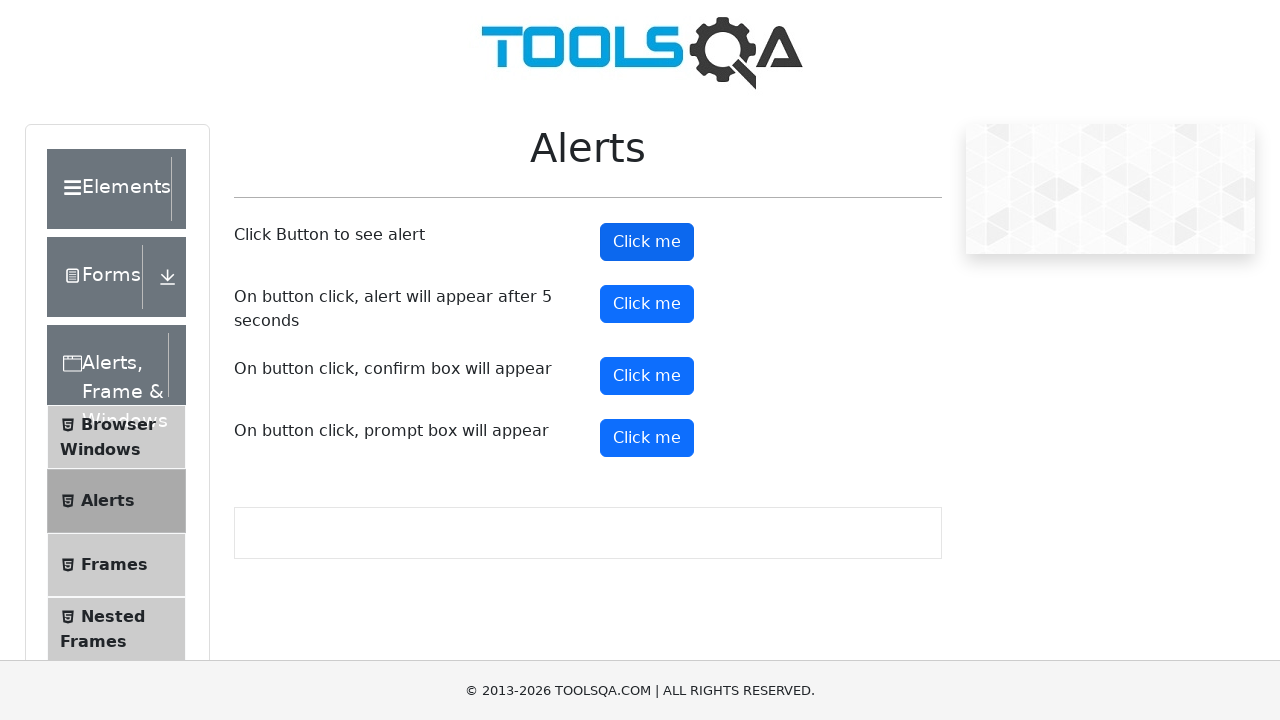

Set up dialog handler to accept alert
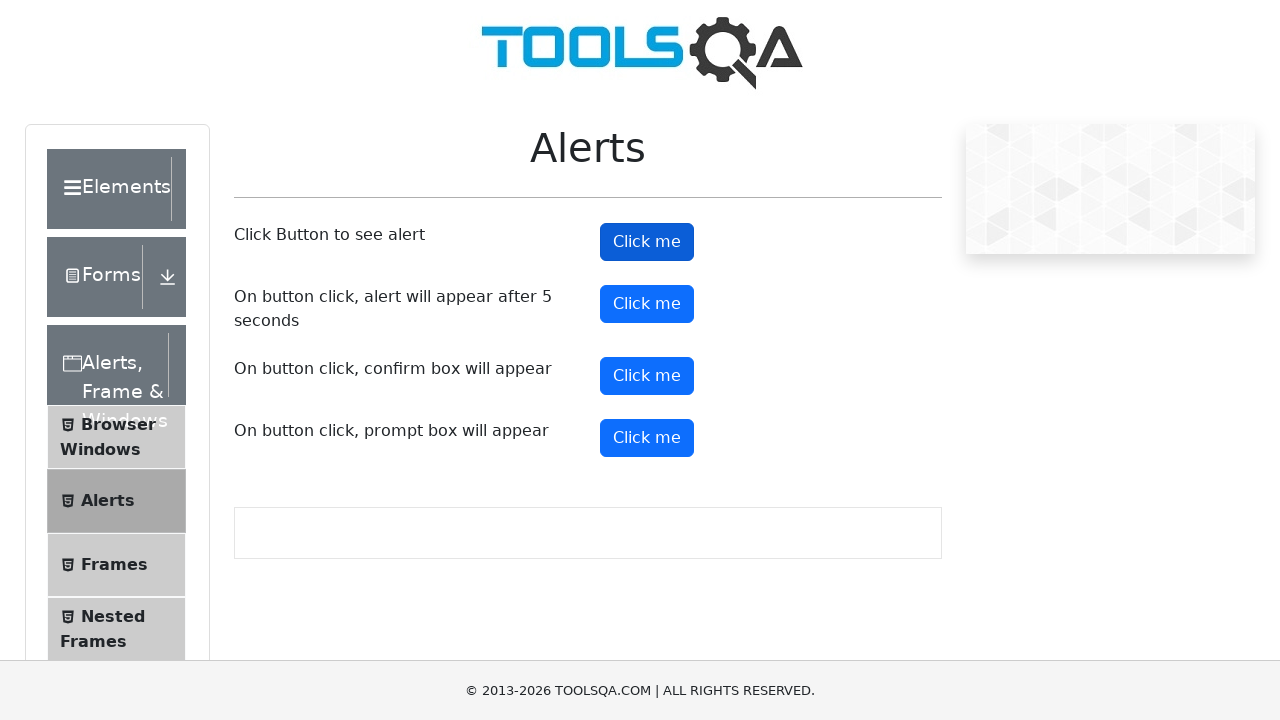

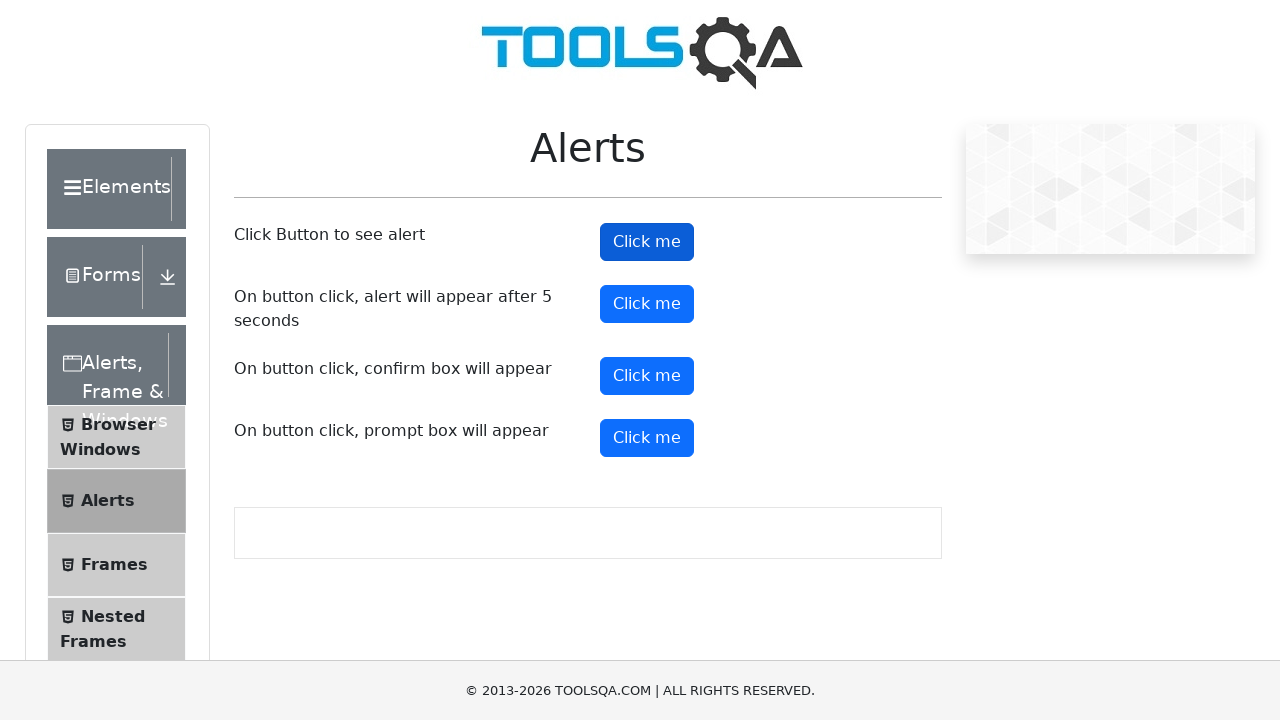